Tests radio button functionality by selecting the third radio button option on the automation practice page

Starting URL: https://rahulshettyacademy.com/AutomationPractice/

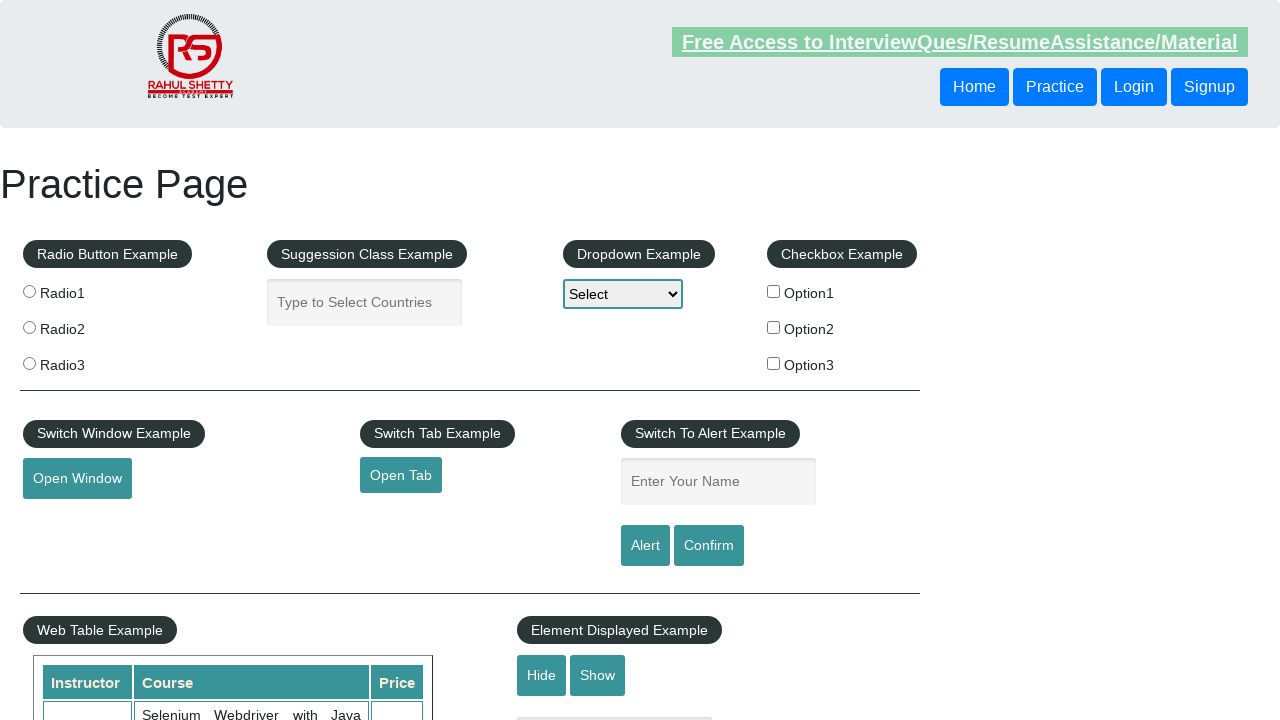

Clicked on the third radio button option at (29, 363) on input[value='radio3']
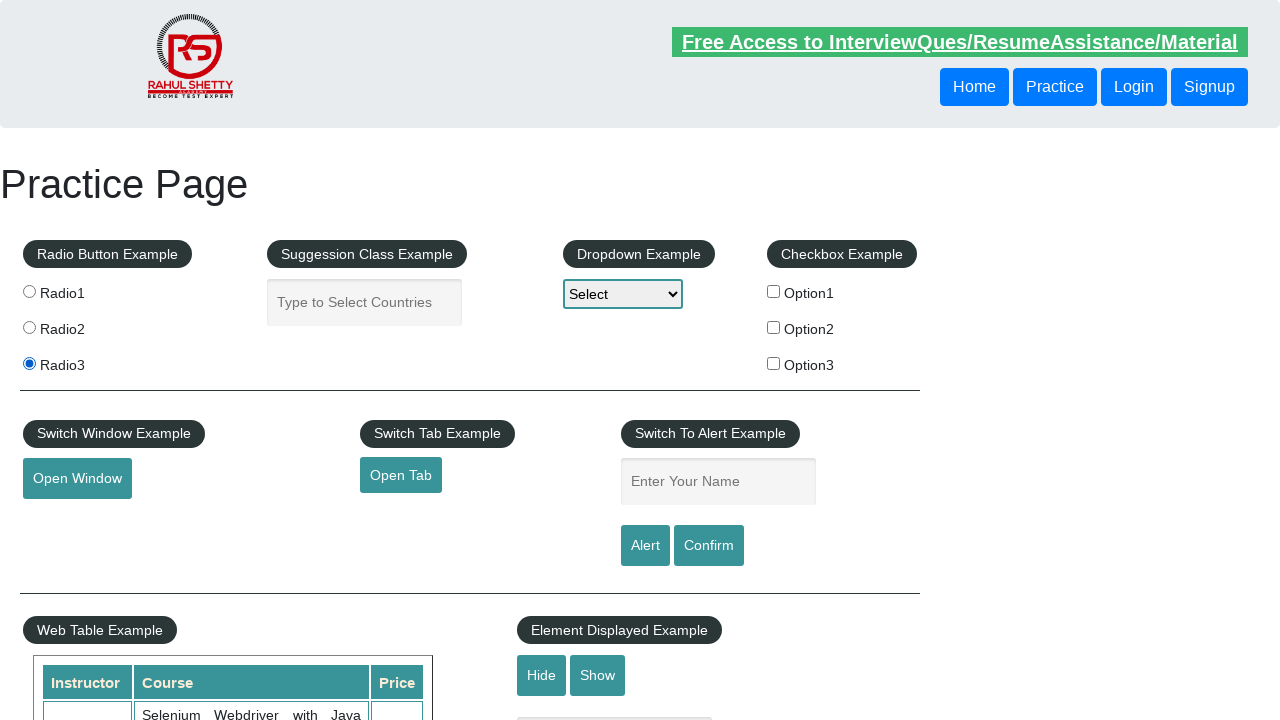

Waited 500ms to observe the radio button selection
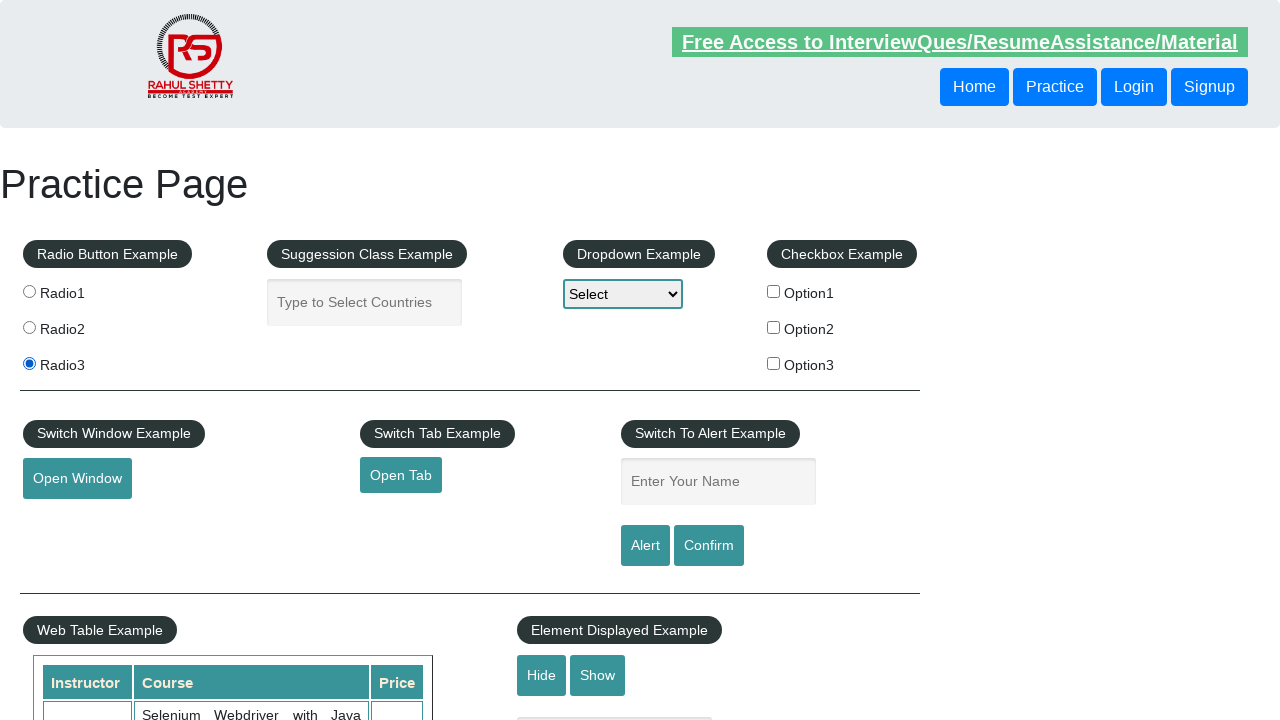

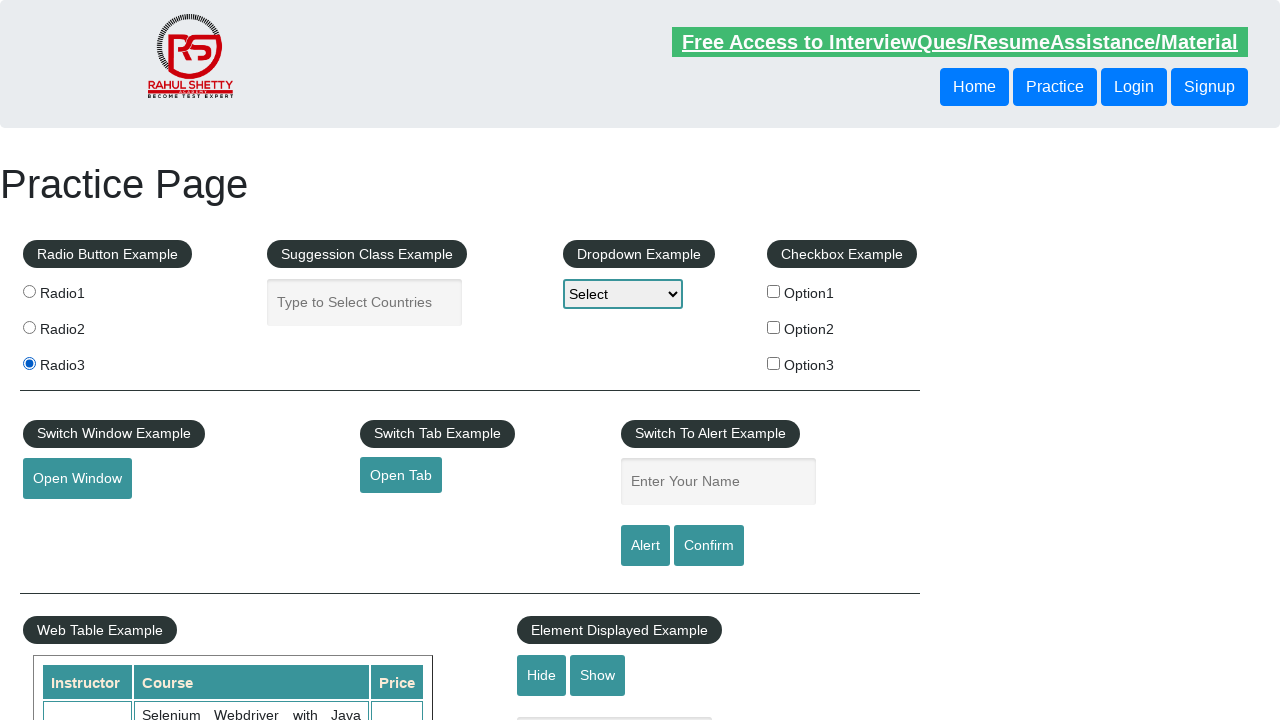